Tests that the complete-all checkbox updates state when individual items are completed or cleared

Starting URL: https://demo.playwright.dev/todomvc

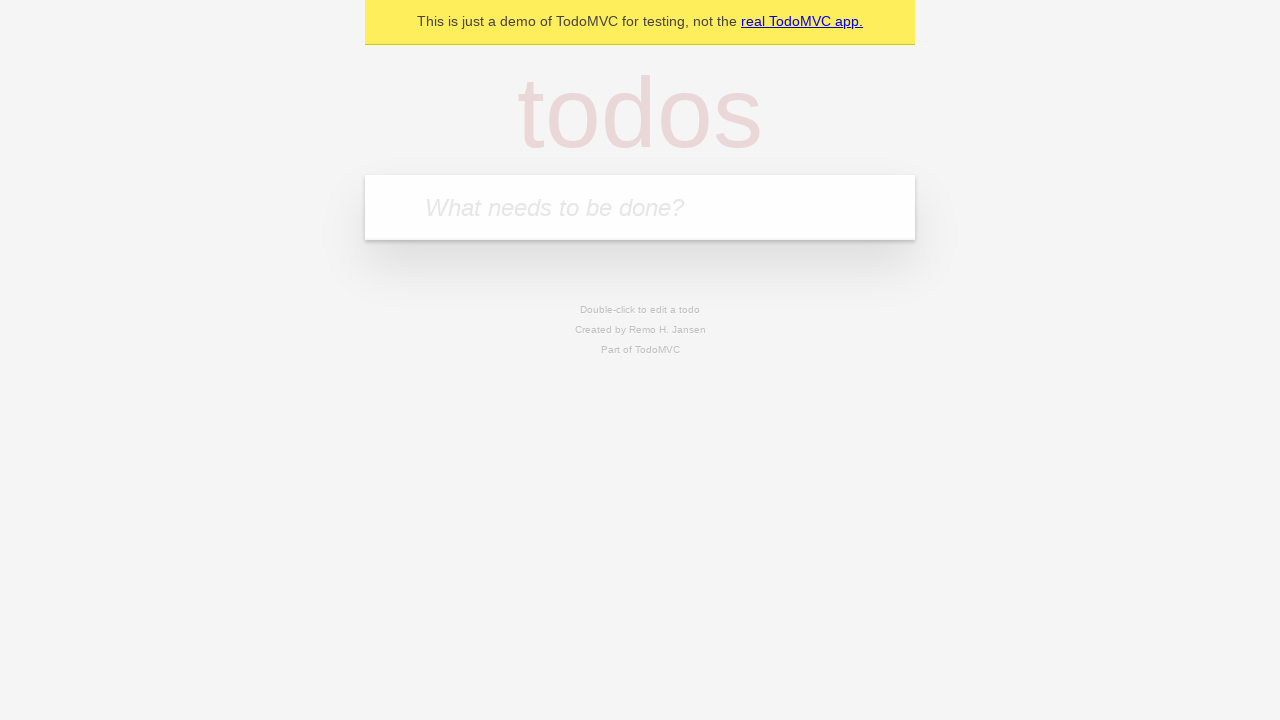

Filled input field with 'buy some cheese' on internal:attr=[placeholder="What needs to be done?"i]
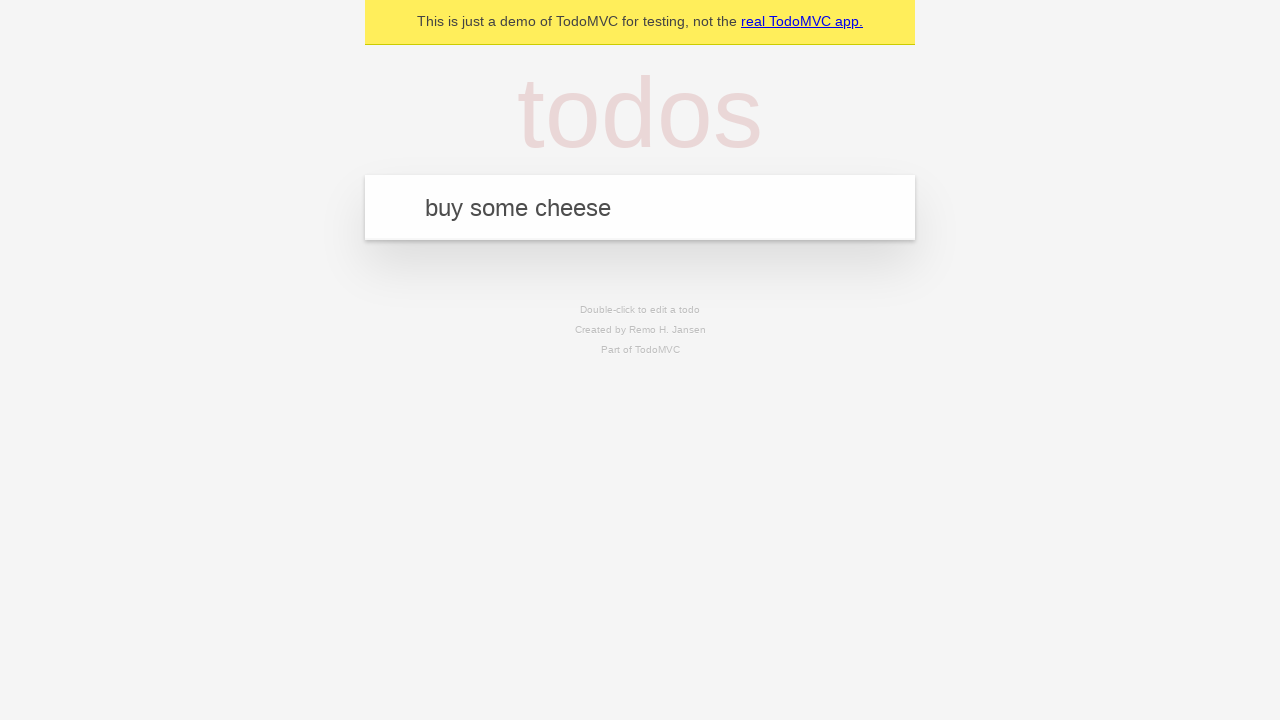

Pressed Enter to add first todo item on internal:attr=[placeholder="What needs to be done?"i]
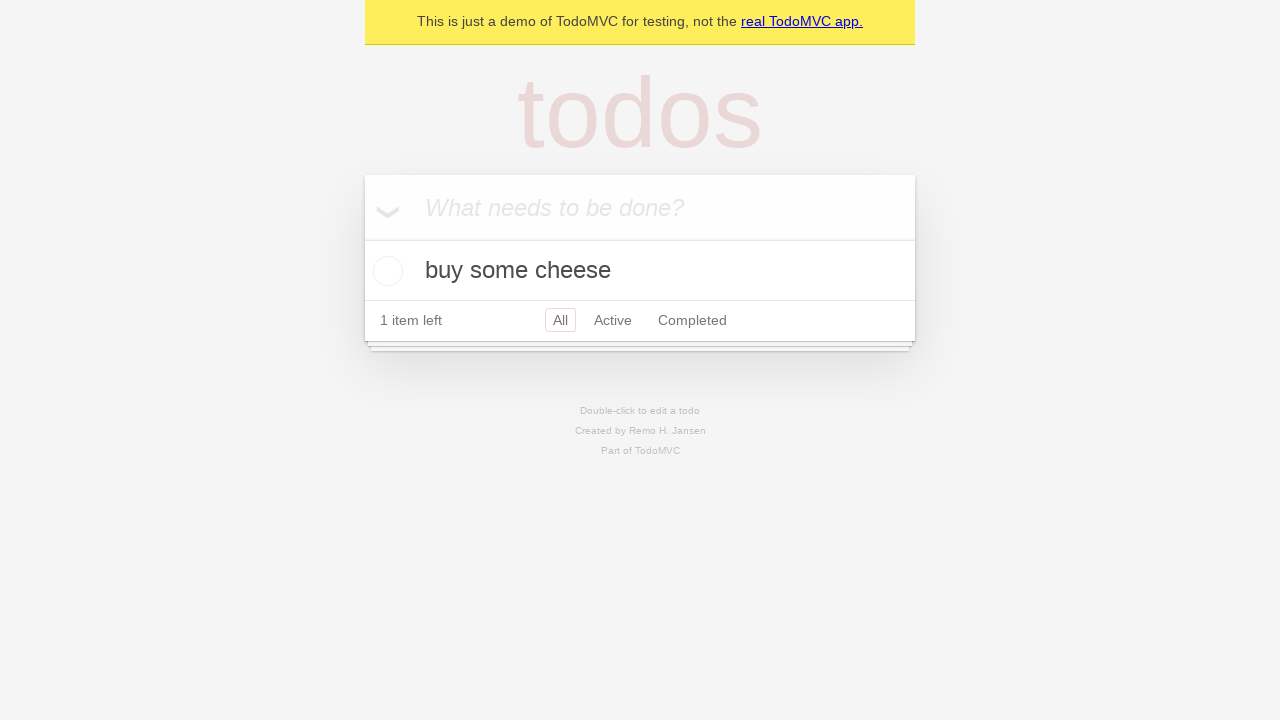

Filled input field with 'feed the cat' on internal:attr=[placeholder="What needs to be done?"i]
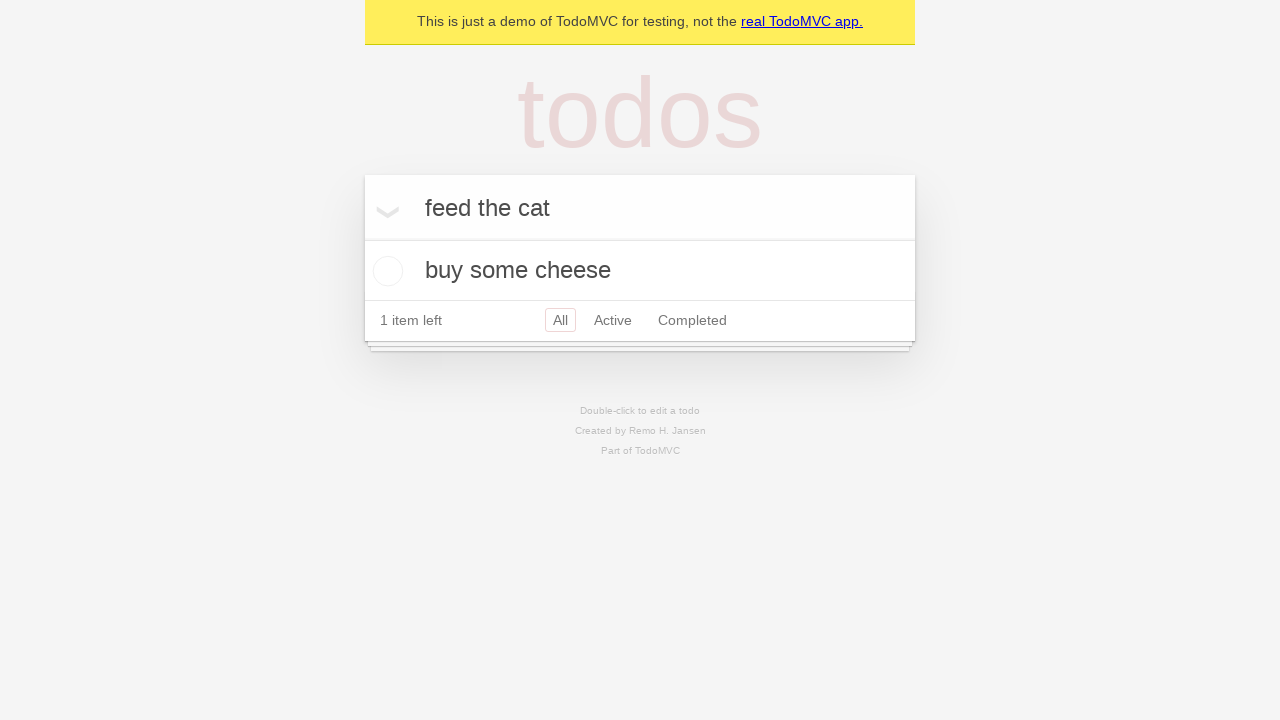

Pressed Enter to add second todo item on internal:attr=[placeholder="What needs to be done?"i]
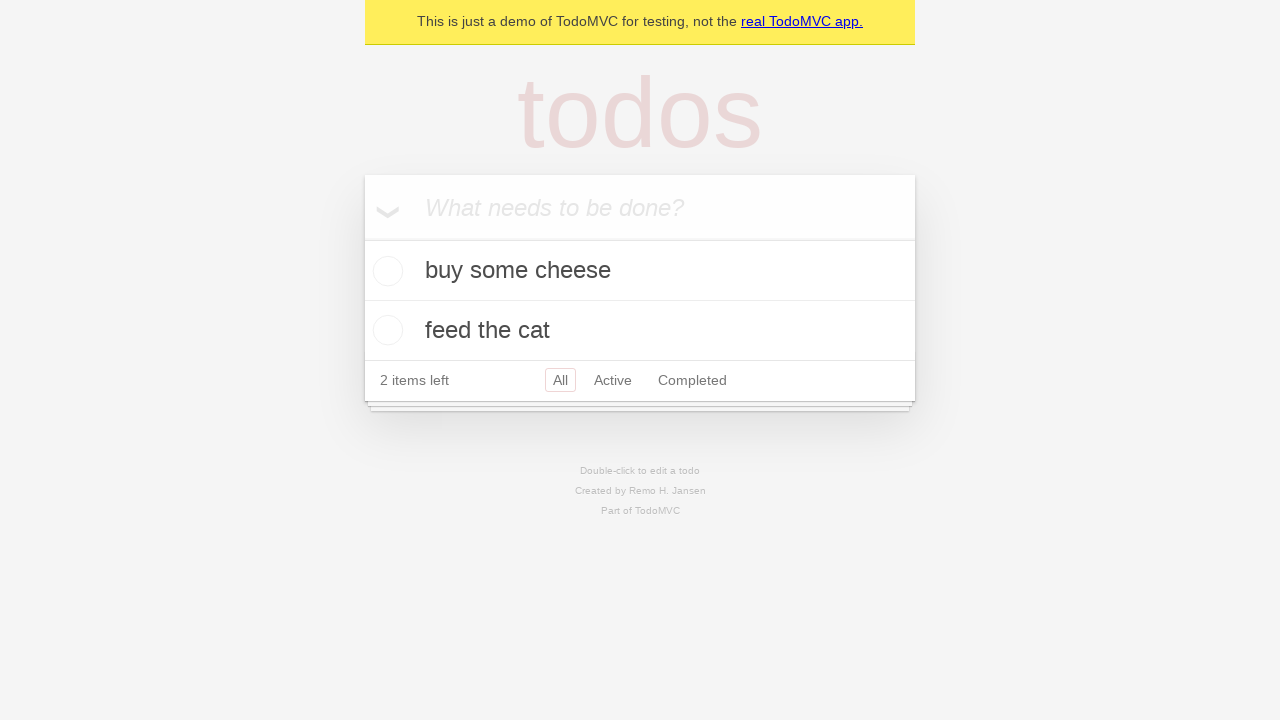

Filled input field with 'book a doctors appointment' on internal:attr=[placeholder="What needs to be done?"i]
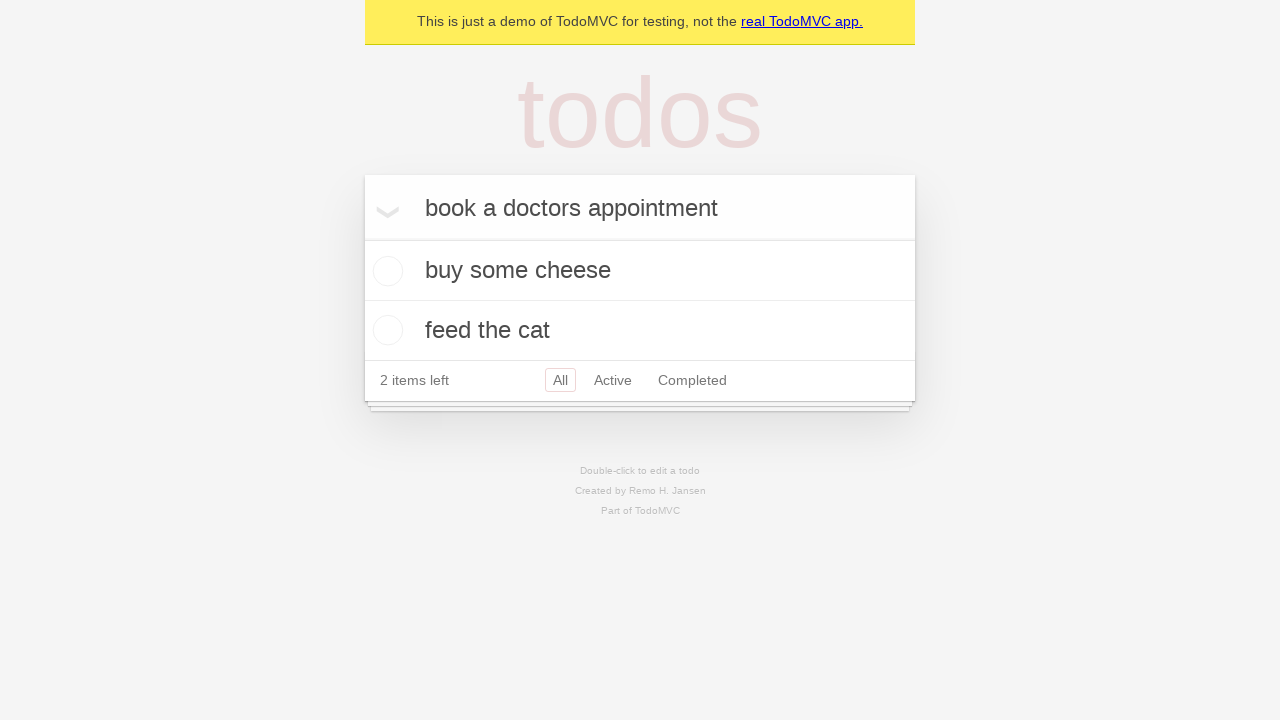

Pressed Enter to add third todo item on internal:attr=[placeholder="What needs to be done?"i]
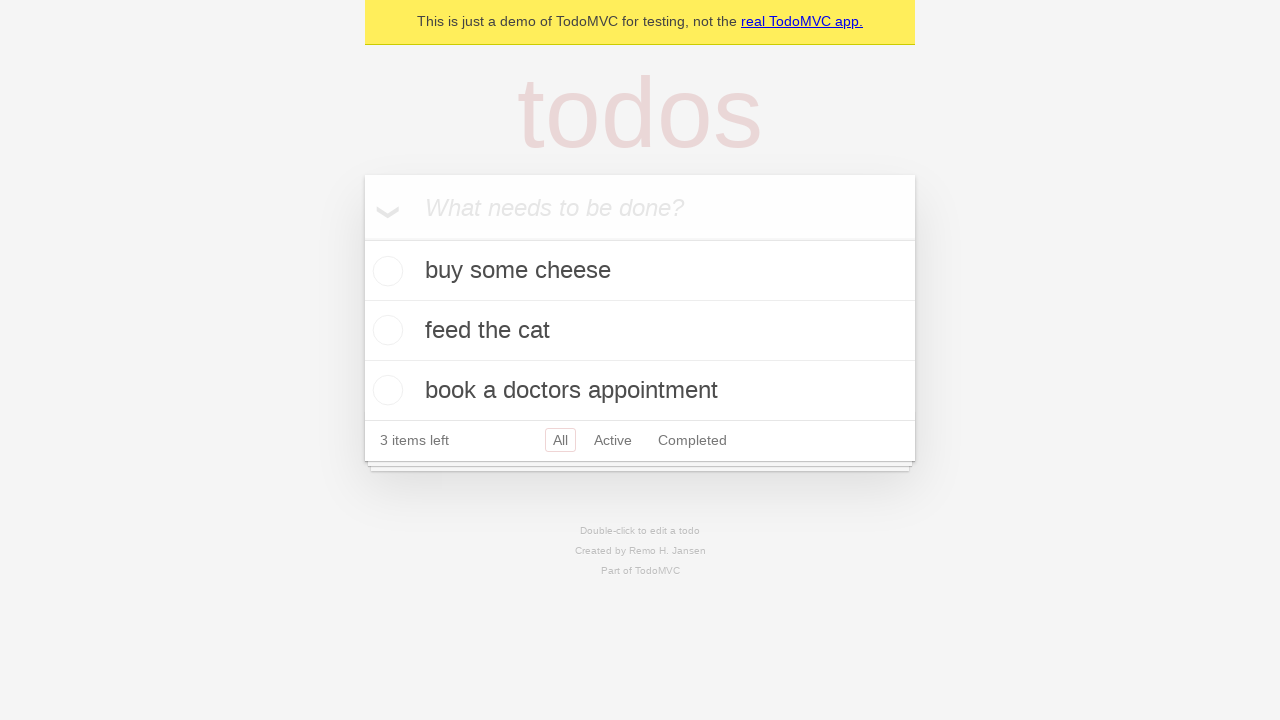

Checked the 'Mark all as complete' checkbox to complete all items at (362, 238) on internal:label="Mark all as complete"i
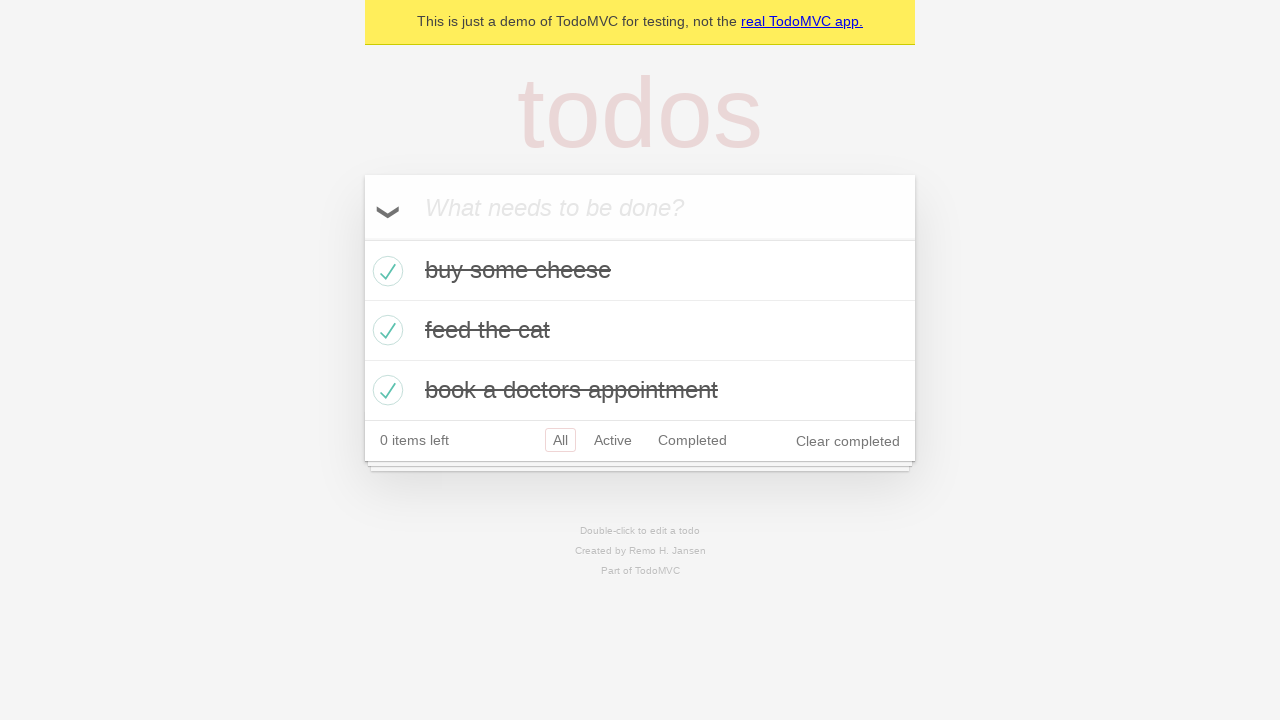

Unchecked the first todo item checkbox at (385, 271) on [data-testid='todo-item'] >> nth=0 >> internal:role=checkbox
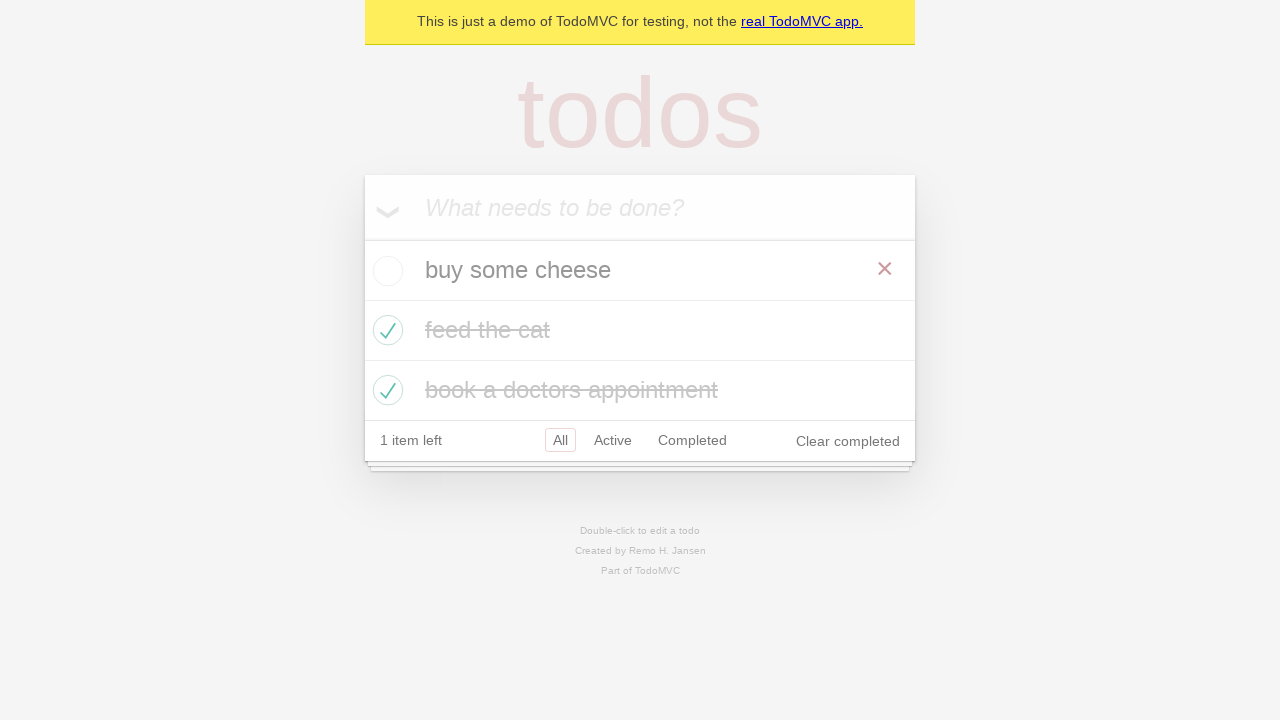

Re-checked the first todo item checkbox at (385, 271) on [data-testid='todo-item'] >> nth=0 >> internal:role=checkbox
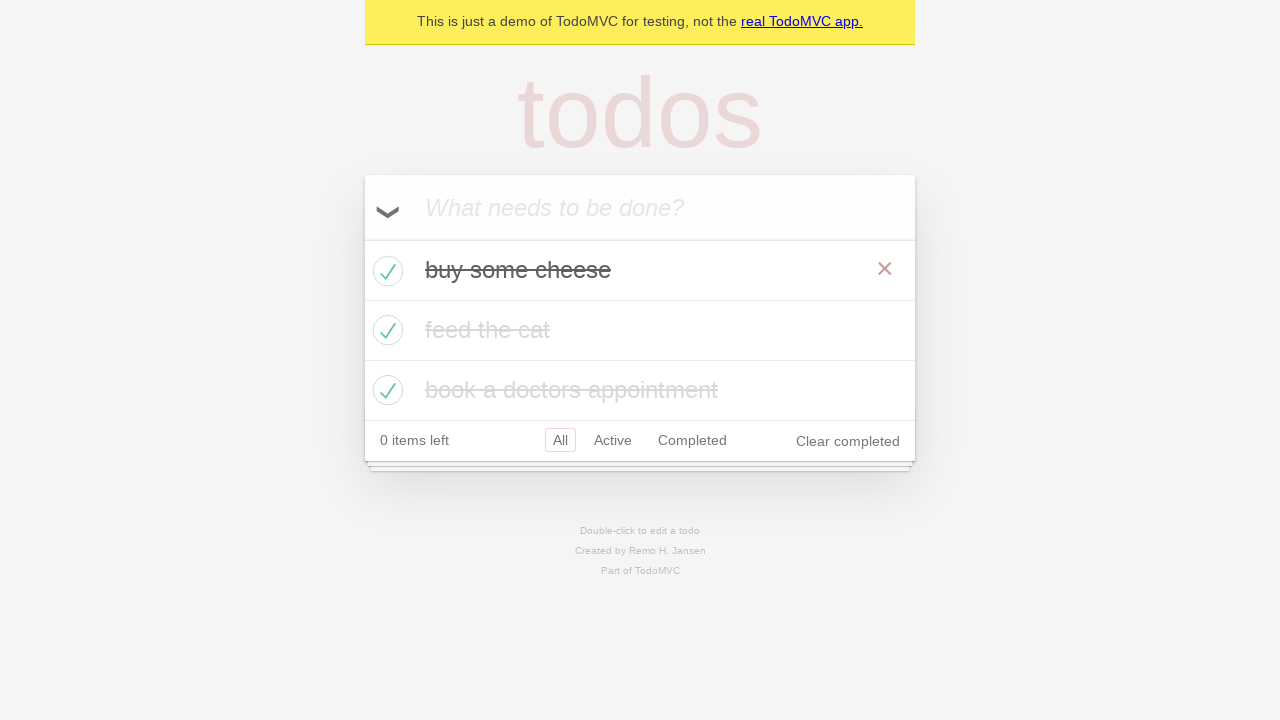

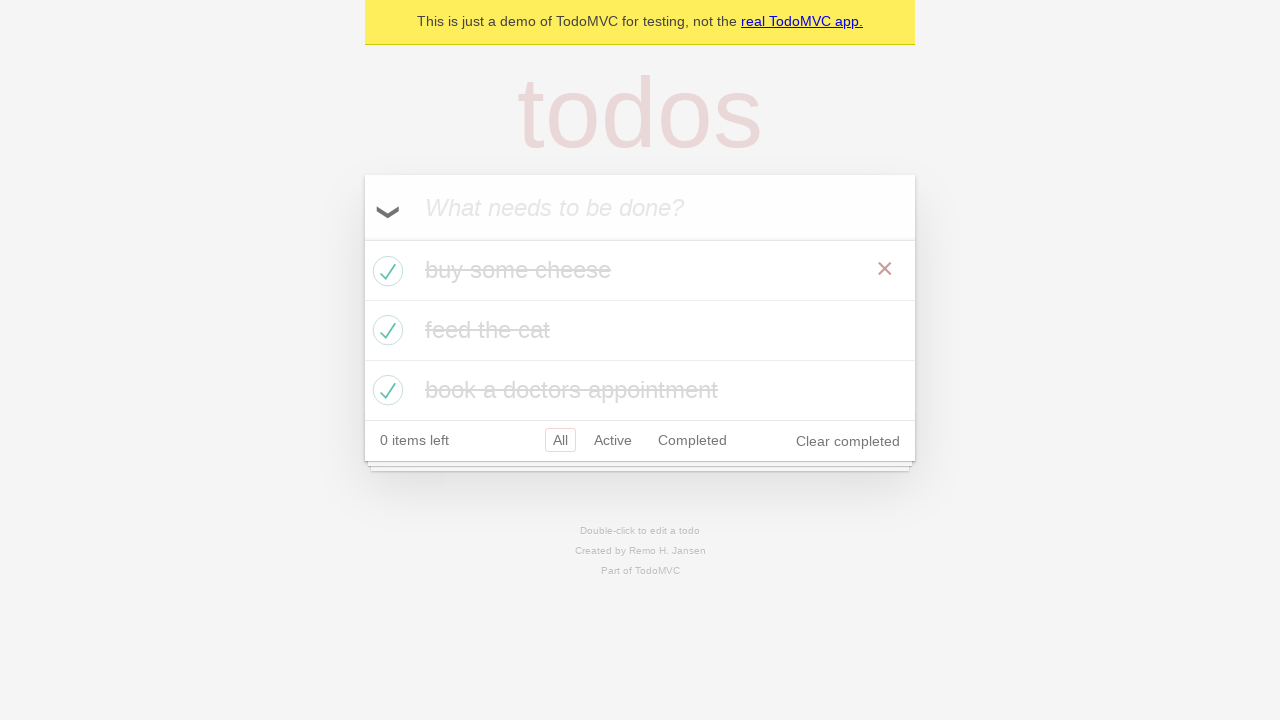